Tests clicking on a checked radio button

Starting URL: https://www.selenium.dev/selenium/web/web-form.html

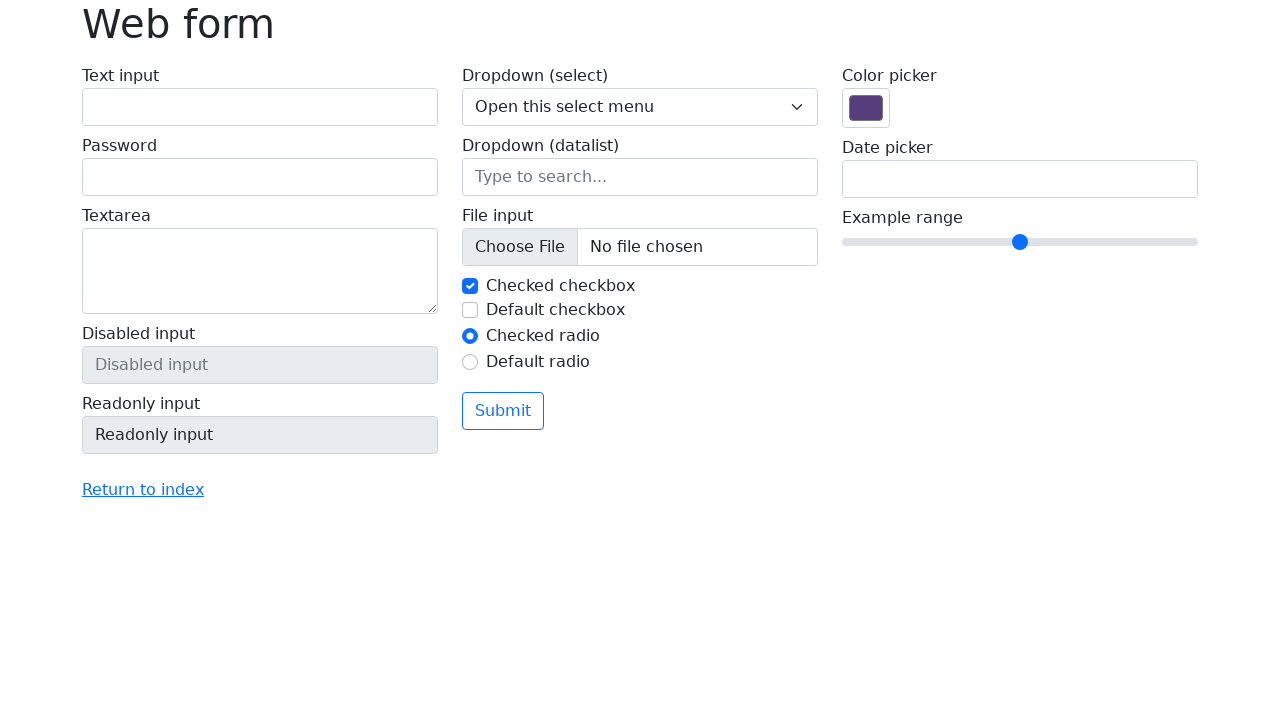

Navigated to web form page
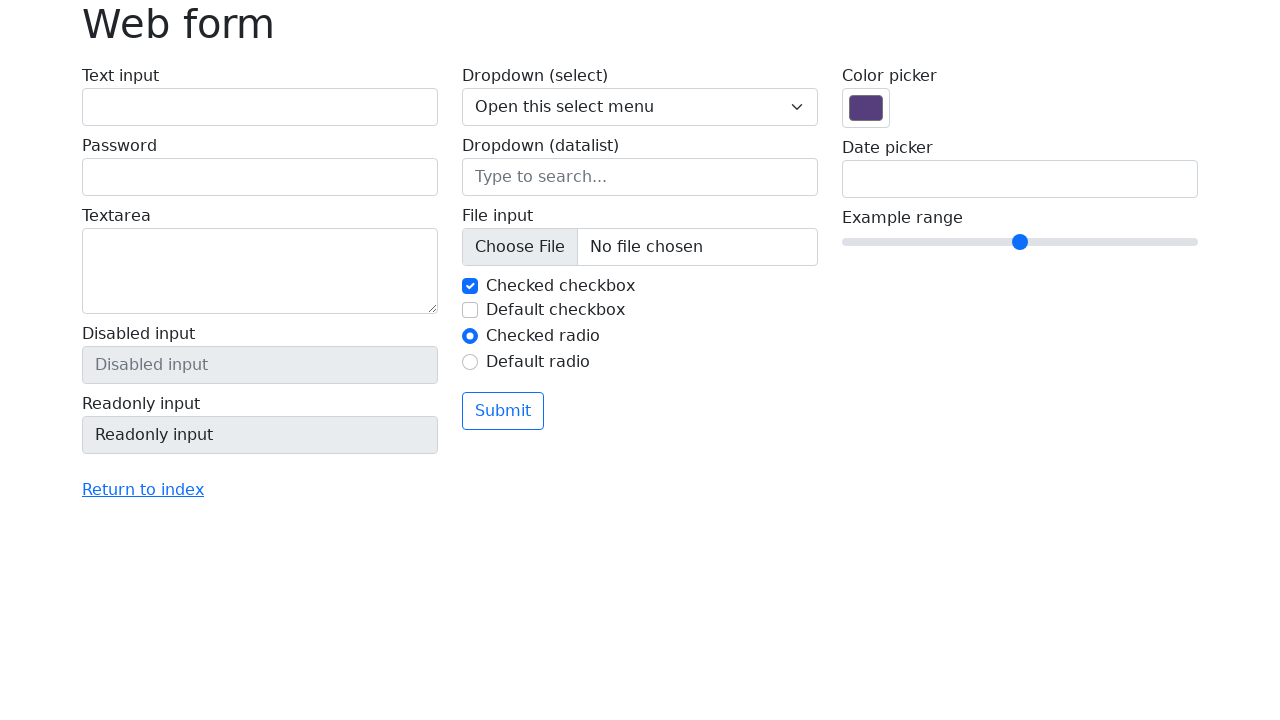

Clicked on the checked radio button at (470, 336) on #my-radio-1
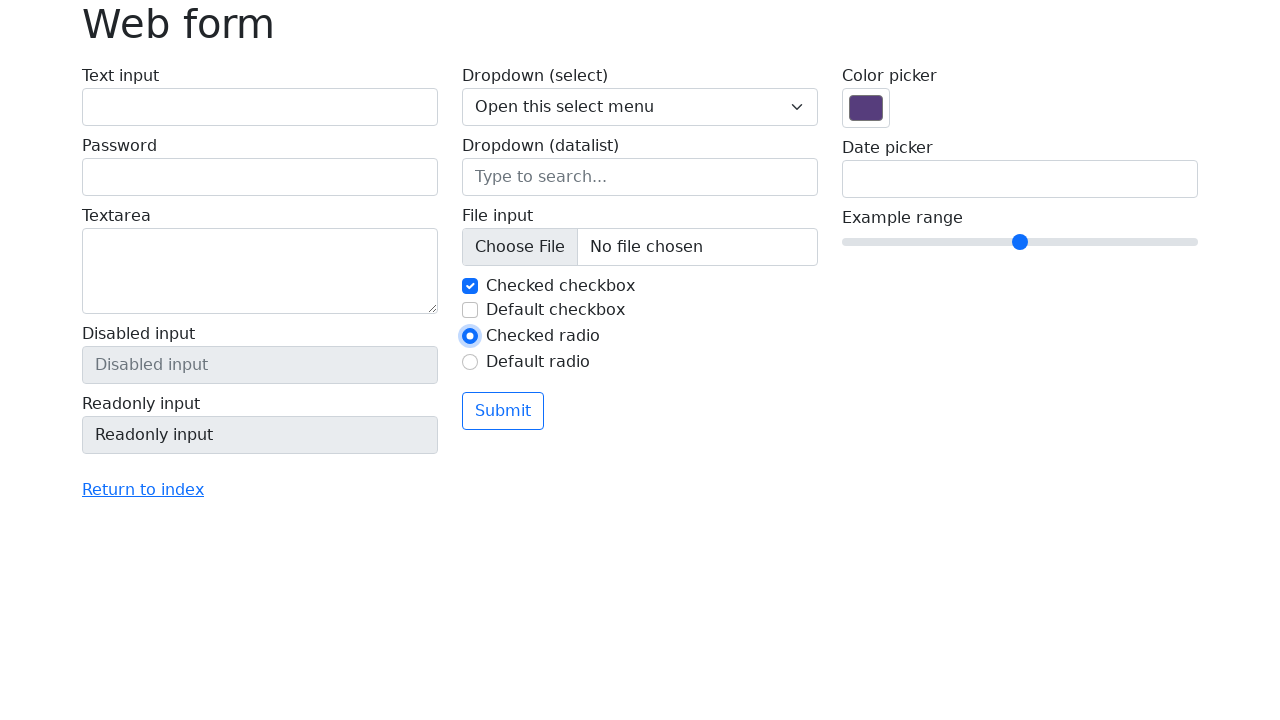

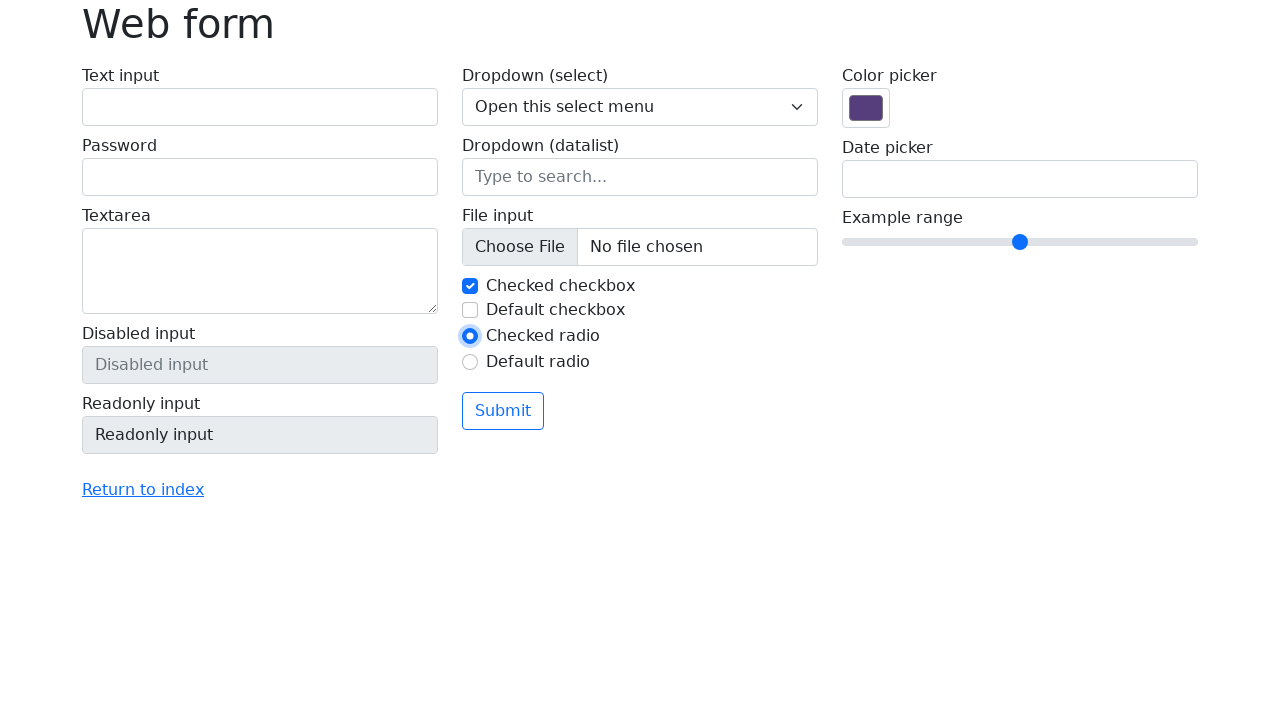